Tests deleting an item from the start of the todo list

Starting URL: https://todomvc.com/examples/react/dist/

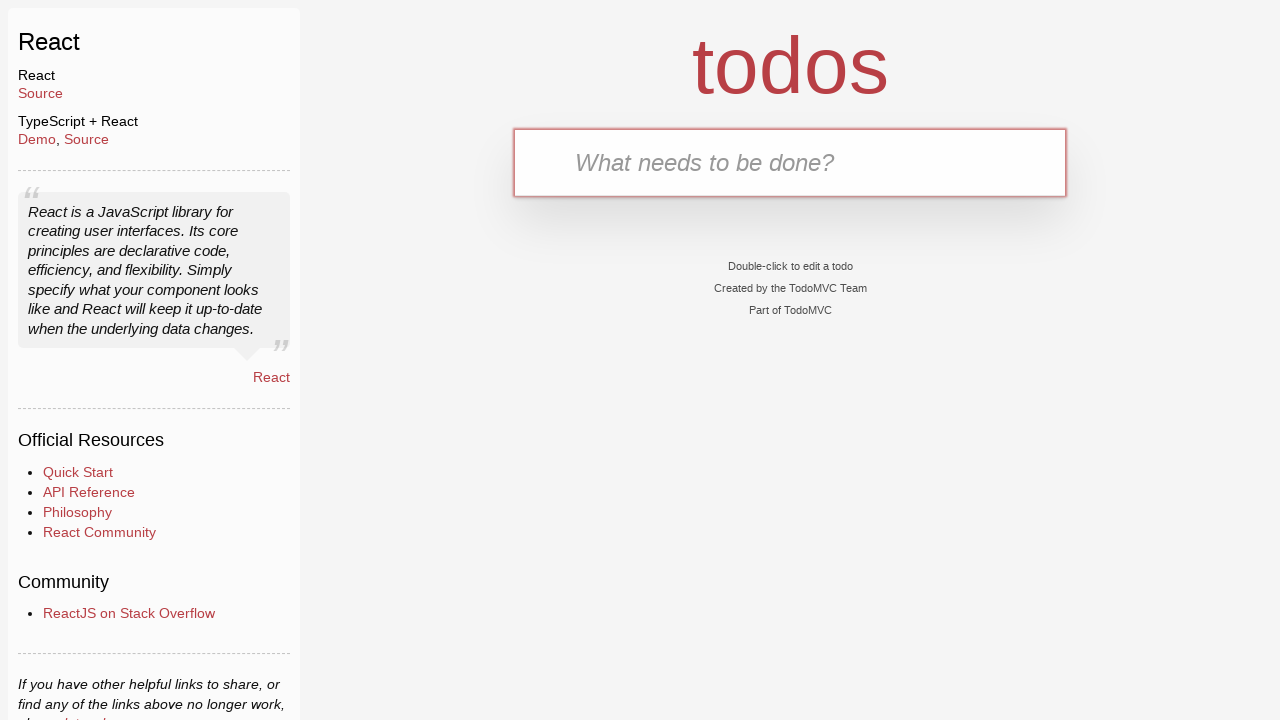

Filled text input with 'Feed the cat' on internal:testid=[data-testid="text-input"s]
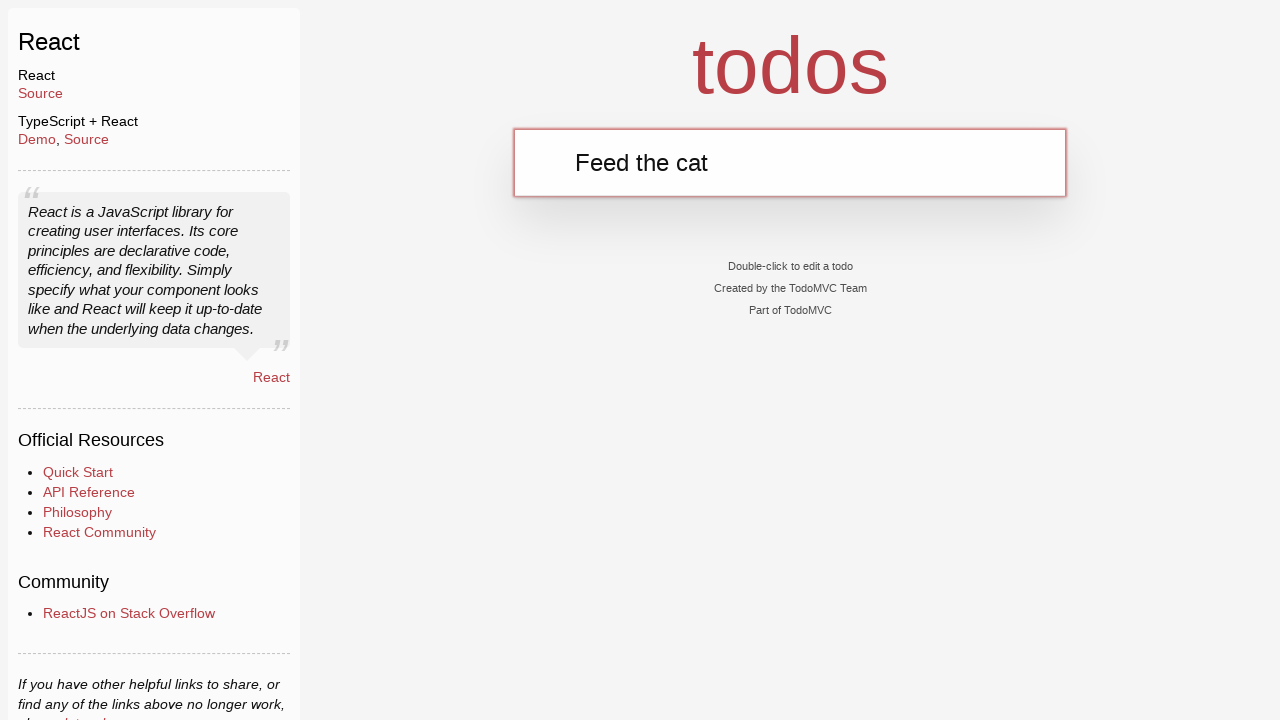

Pressed Enter to add first todo item on internal:testid=[data-testid="text-input"s]
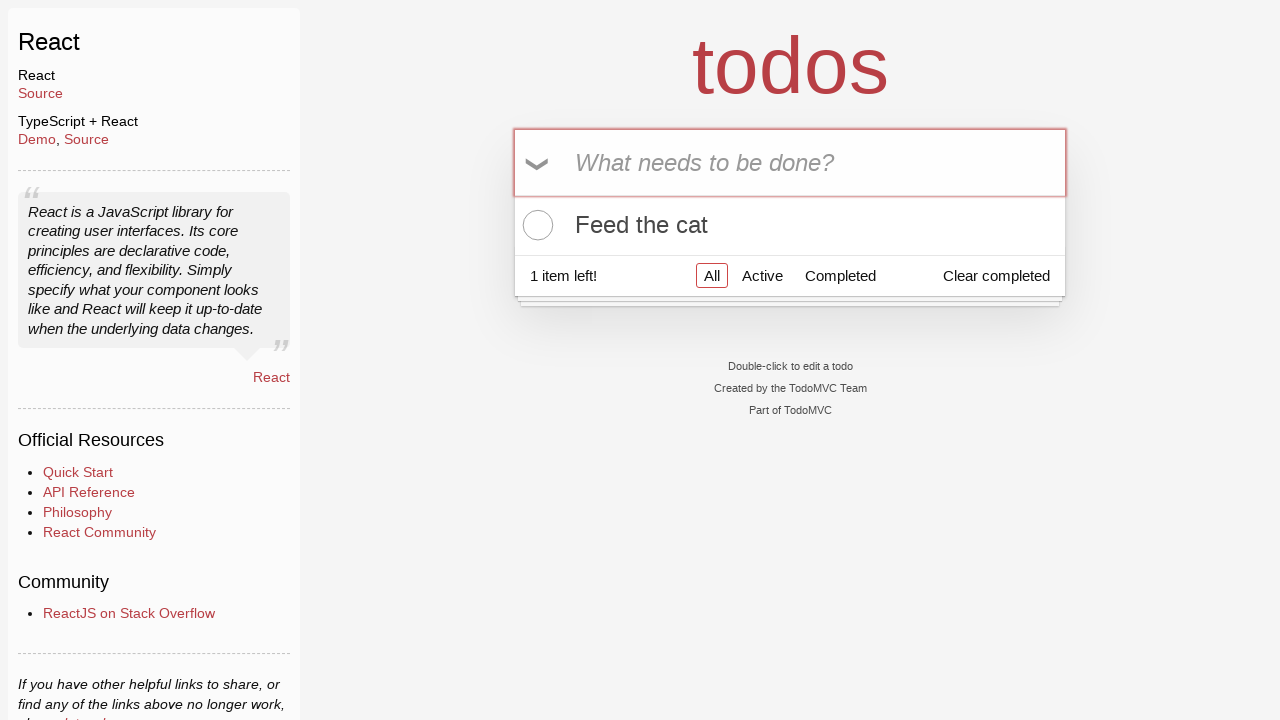

Filled text input with 'Walk the dog' on internal:testid=[data-testid="text-input"s]
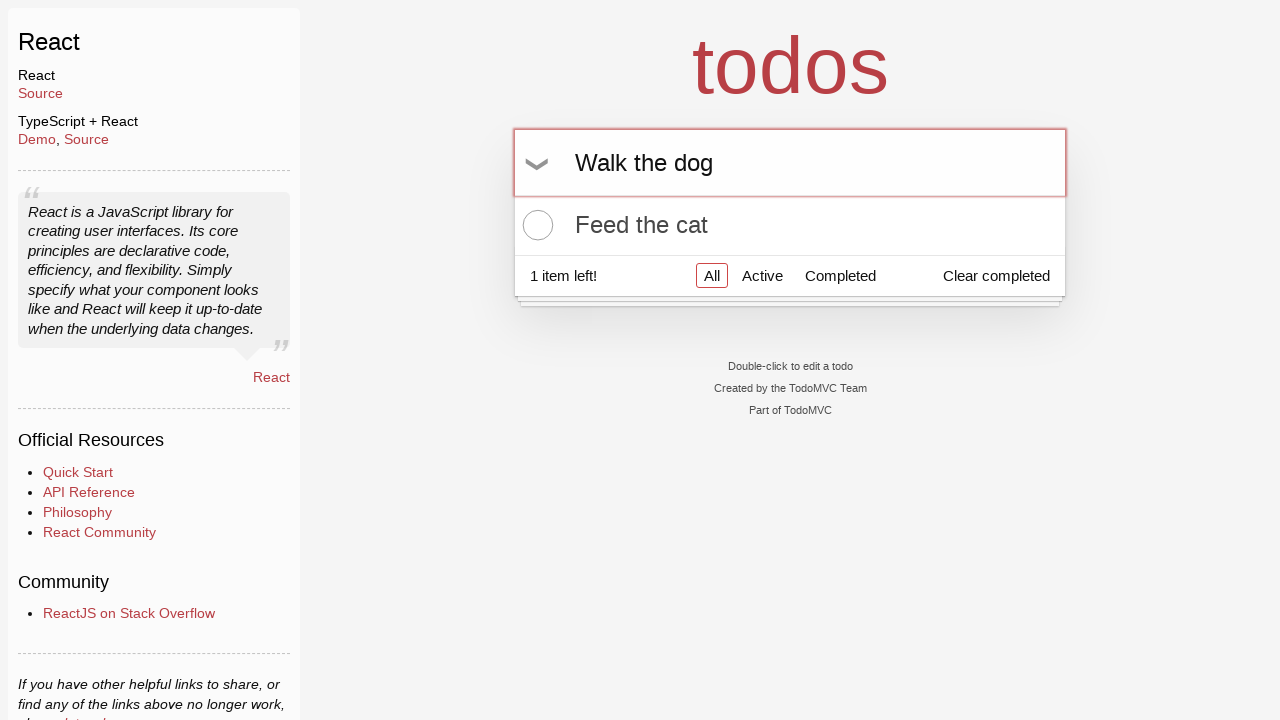

Pressed Enter to add second todo item on internal:testid=[data-testid="text-input"s]
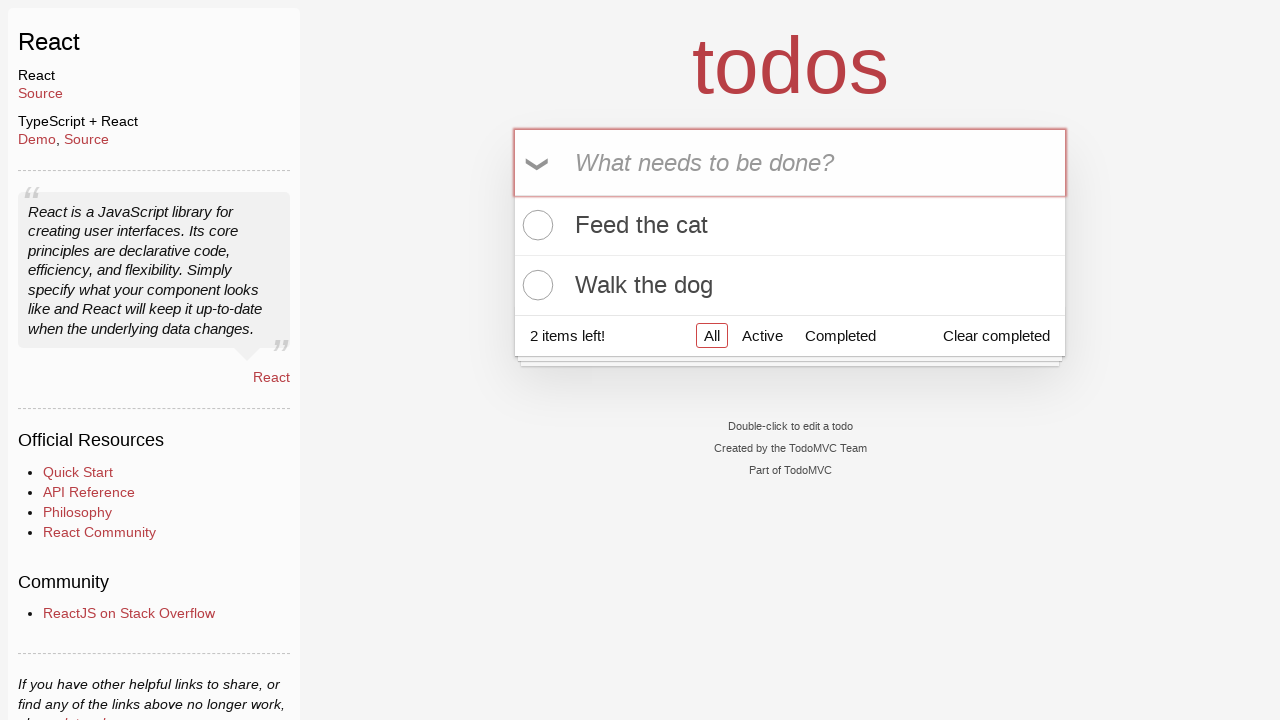

Filled text input with 'Buy some milk' on internal:testid=[data-testid="text-input"s]
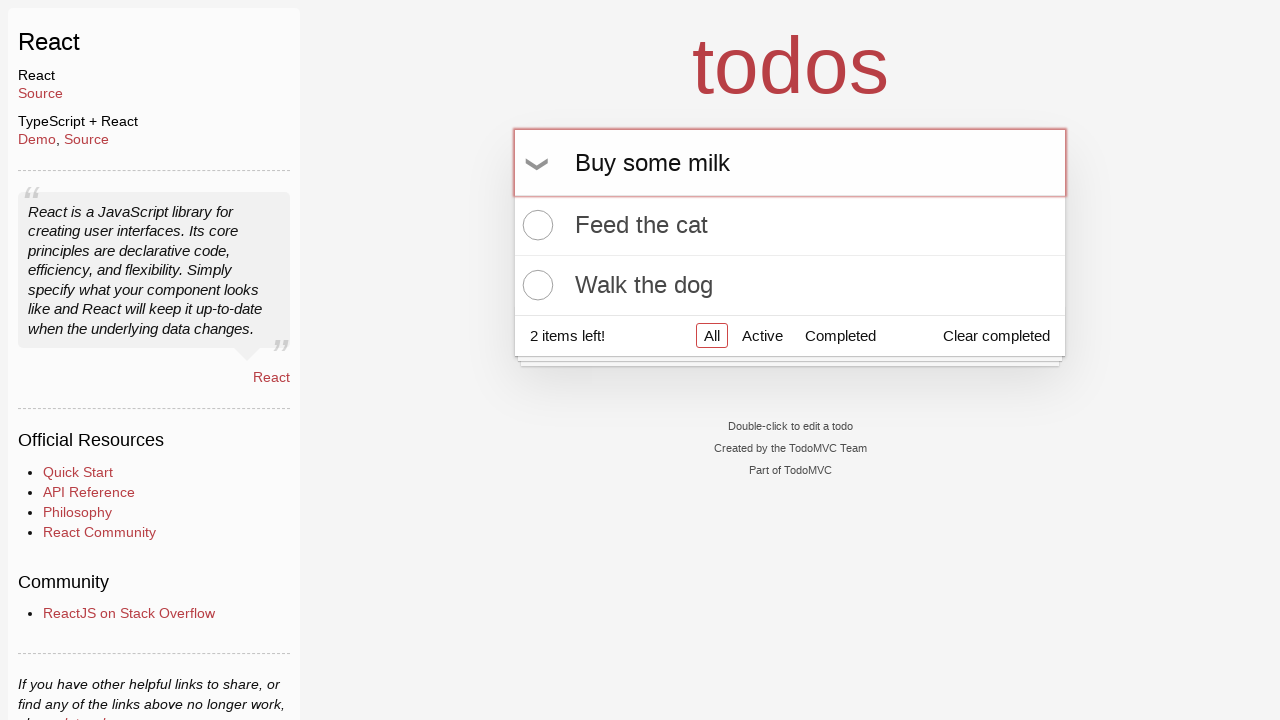

Pressed Enter to add third todo item on internal:testid=[data-testid="text-input"s]
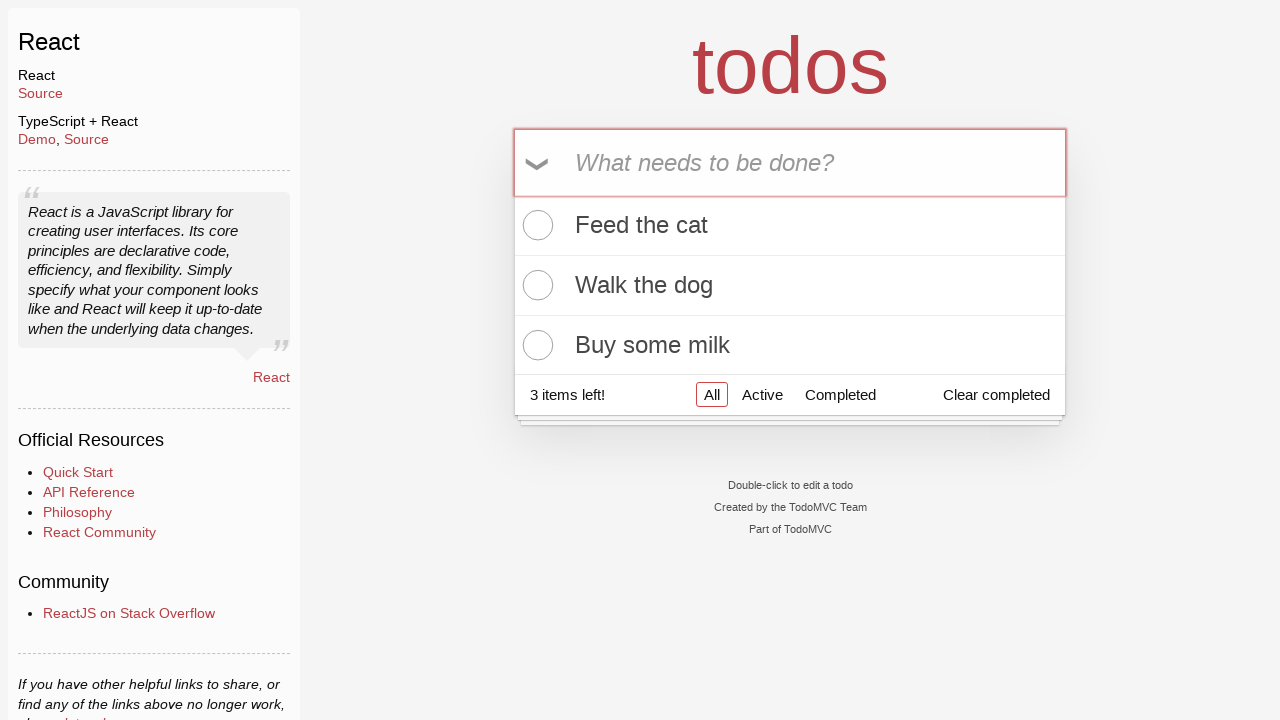

Located first todo item
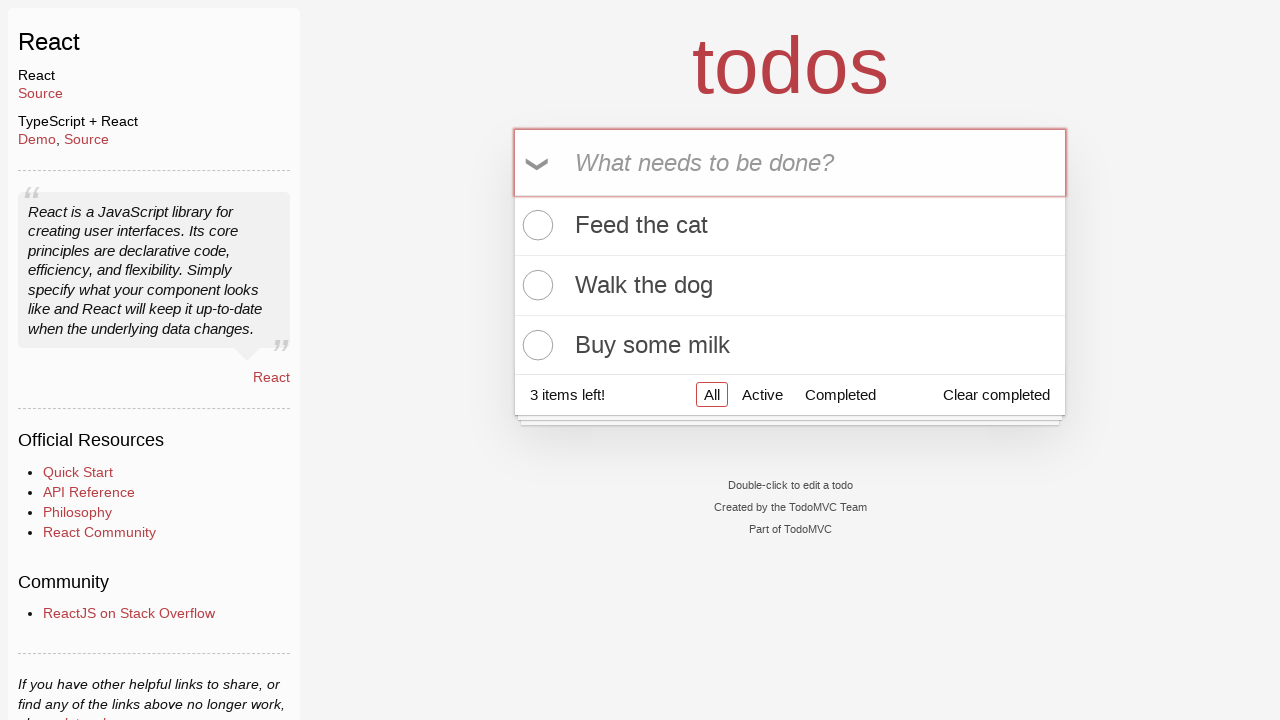

Hovered over first todo item to reveal delete button at (790, 226) on internal:testid=[data-testid="todo-item"s] >> nth=0
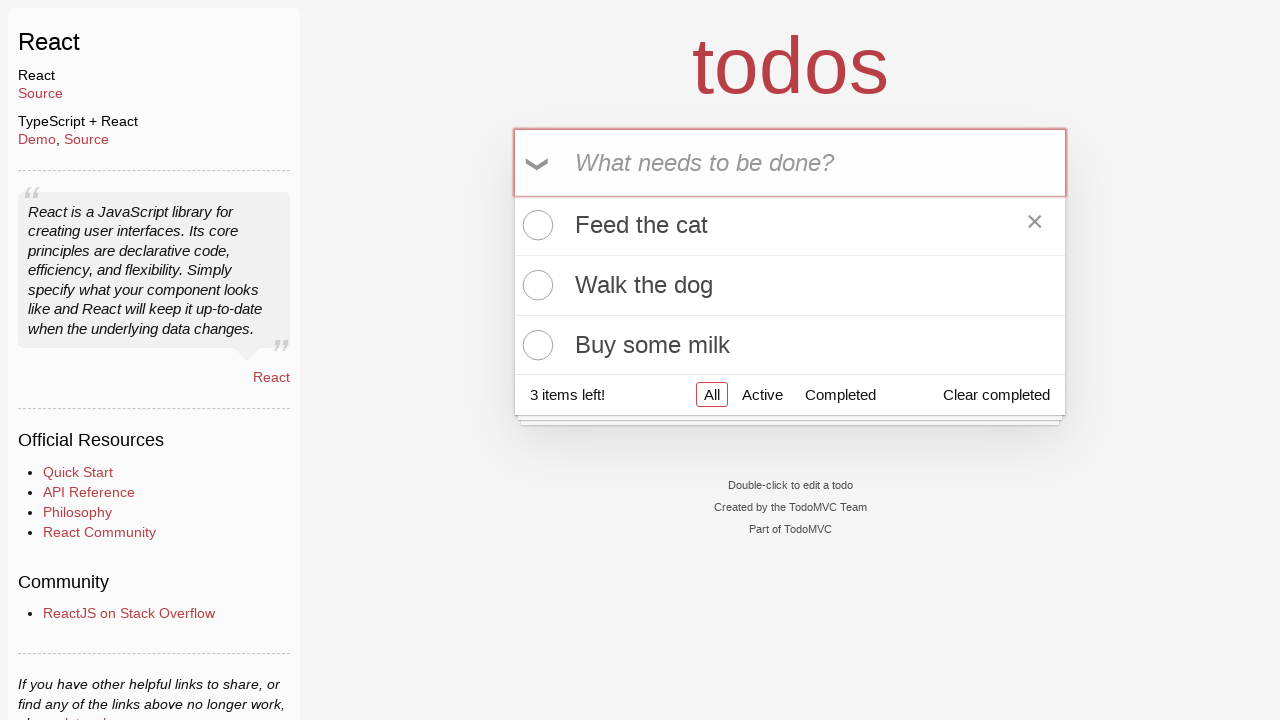

Located delete button for first item
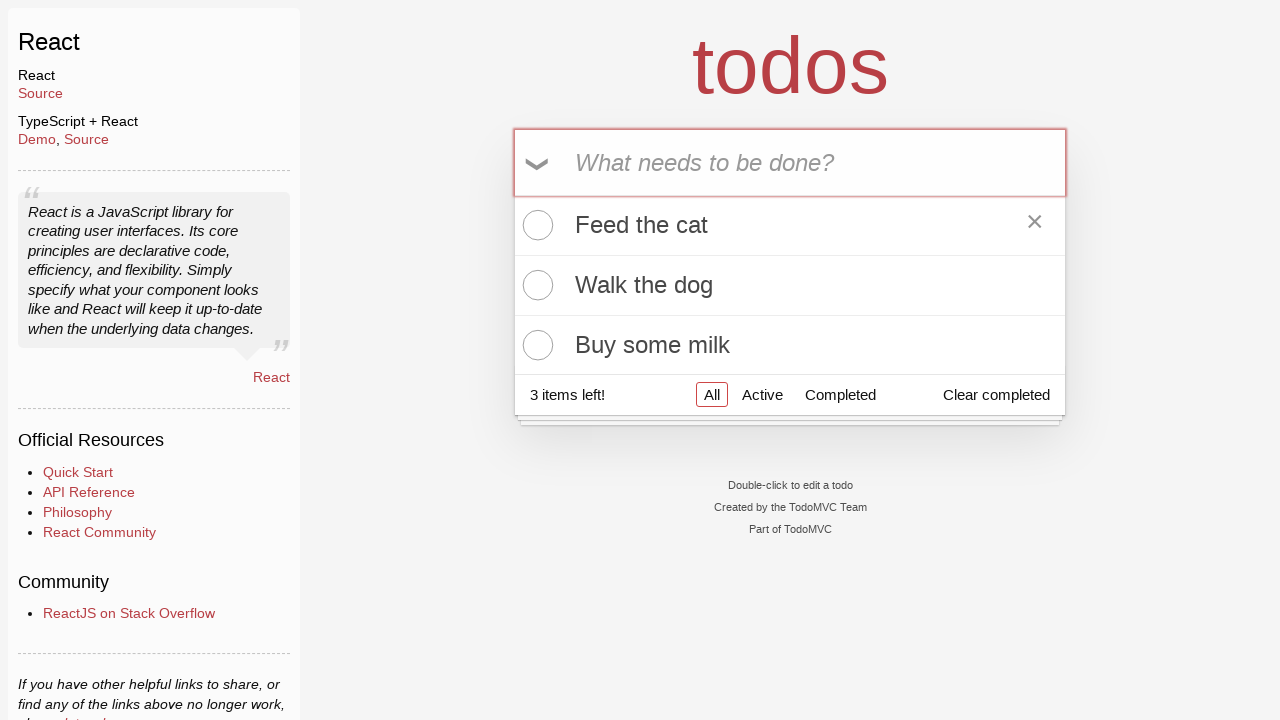

Clicked delete button to remove first todo item at (1035, 225) on internal:testid=[data-testid="todo-item"s] >> nth=0 >> internal:testid=[data-tes
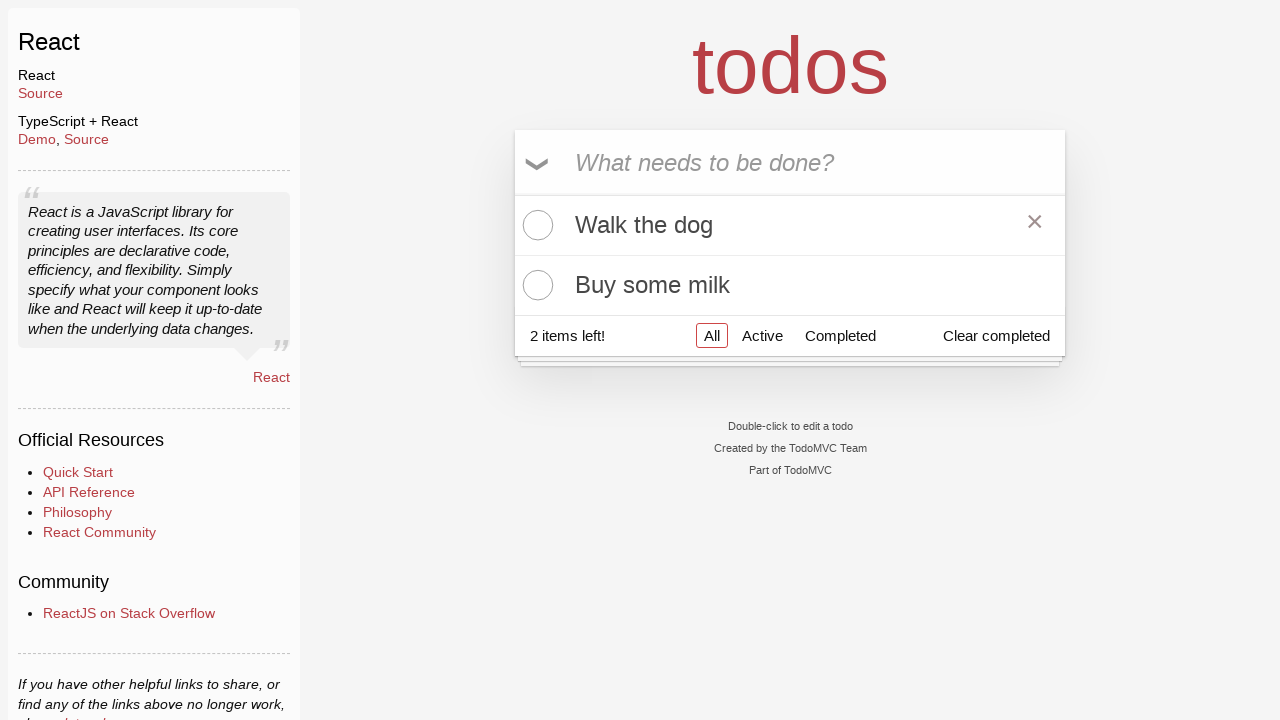

Verified remaining todo items are present
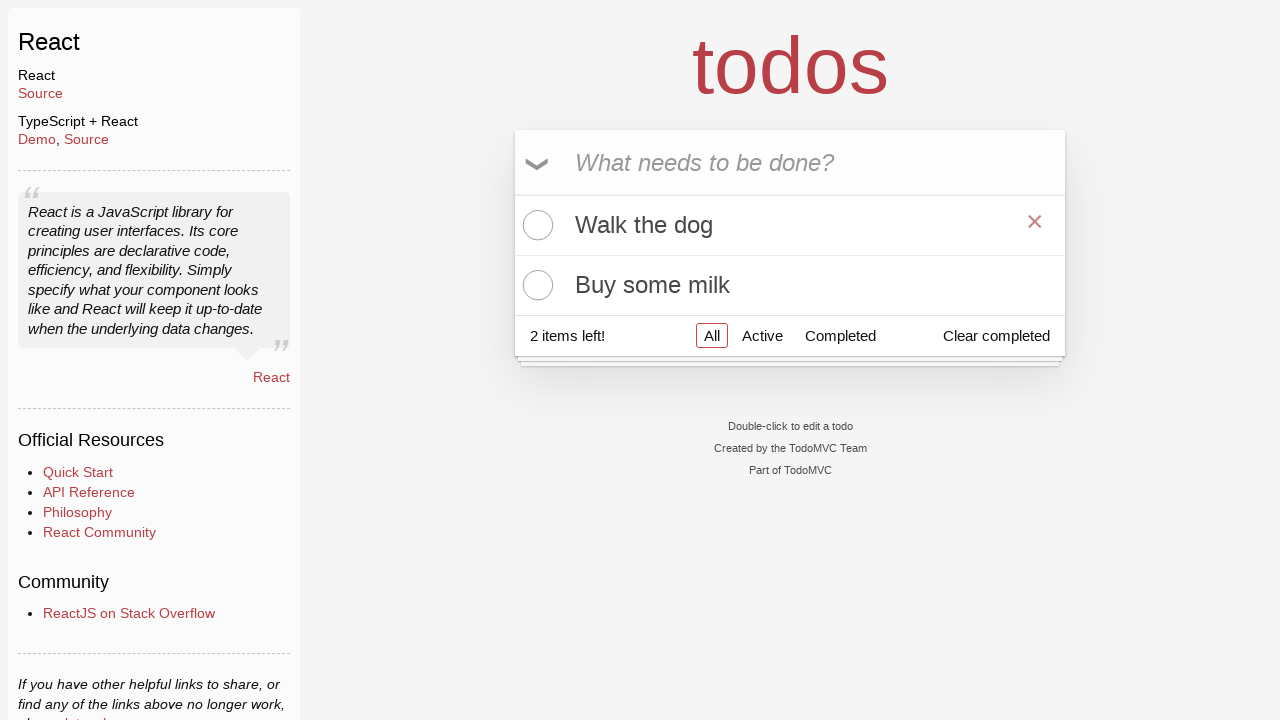

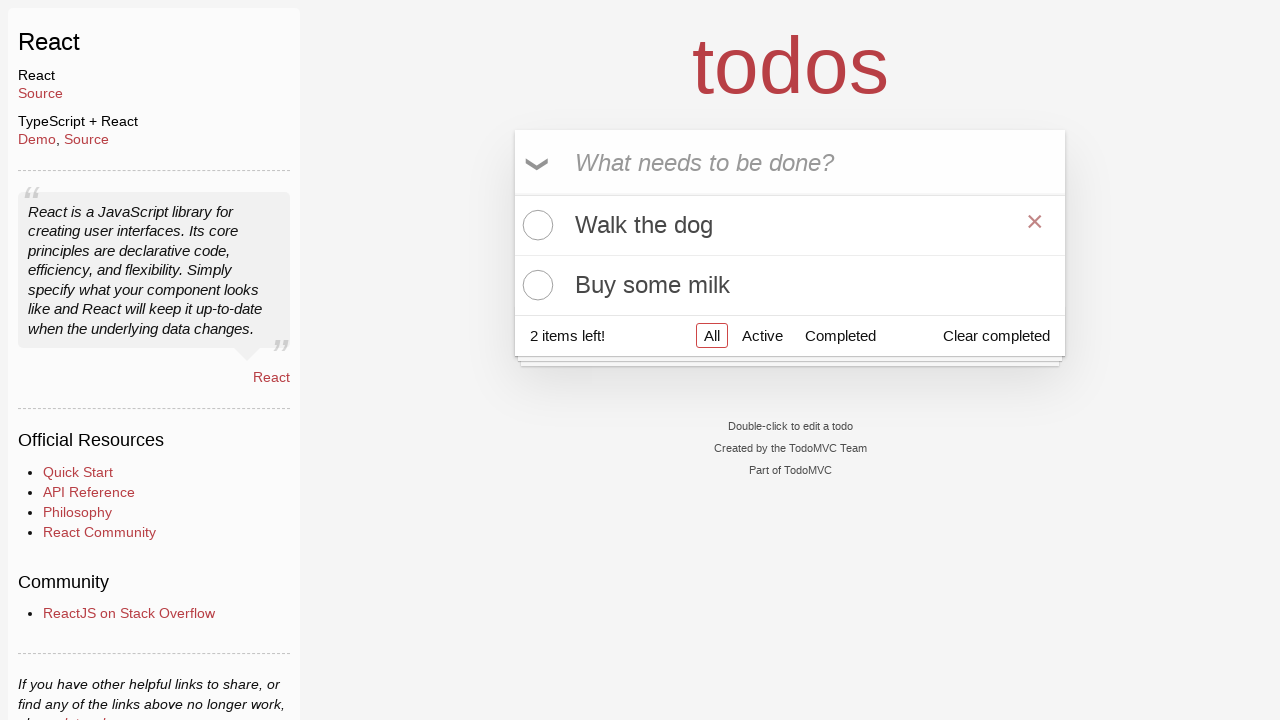